Tests hover functionality by moving mouse over an input field and verifying that a tooltip appears

Starting URL: https://automationfc.github.io/jquery-tooltip/

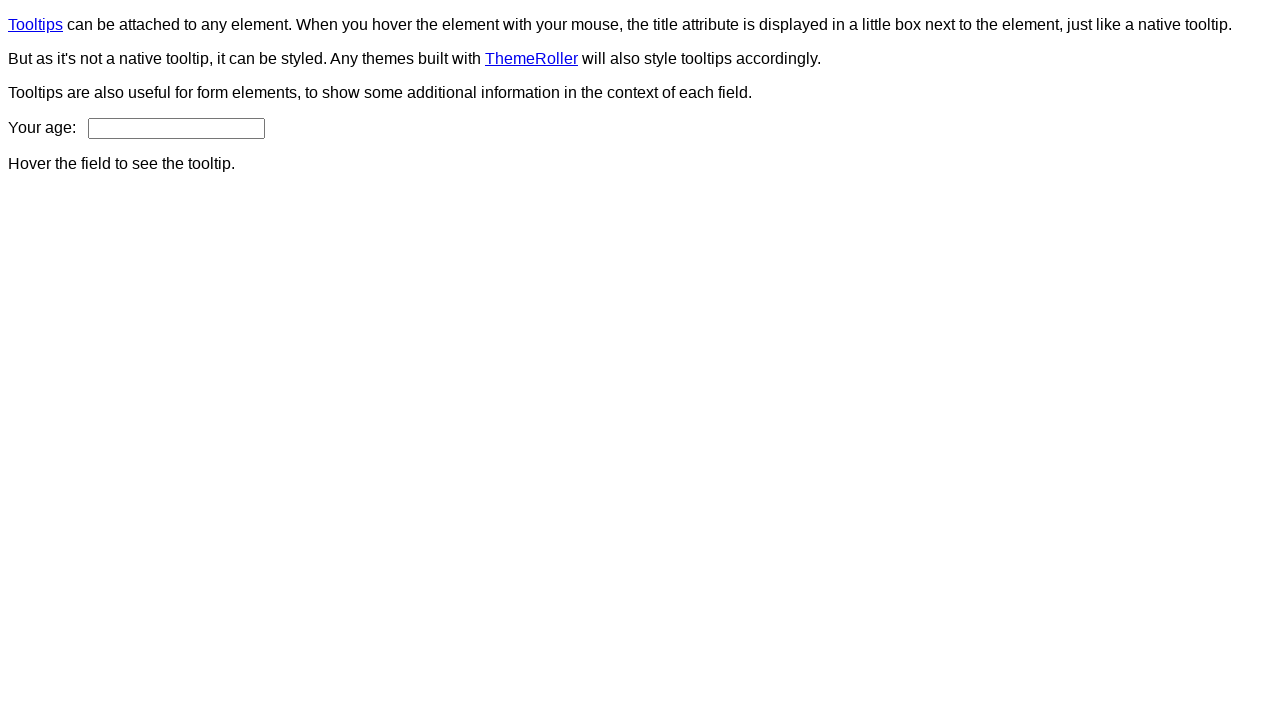

Hovered over the age input field at (176, 128) on #age
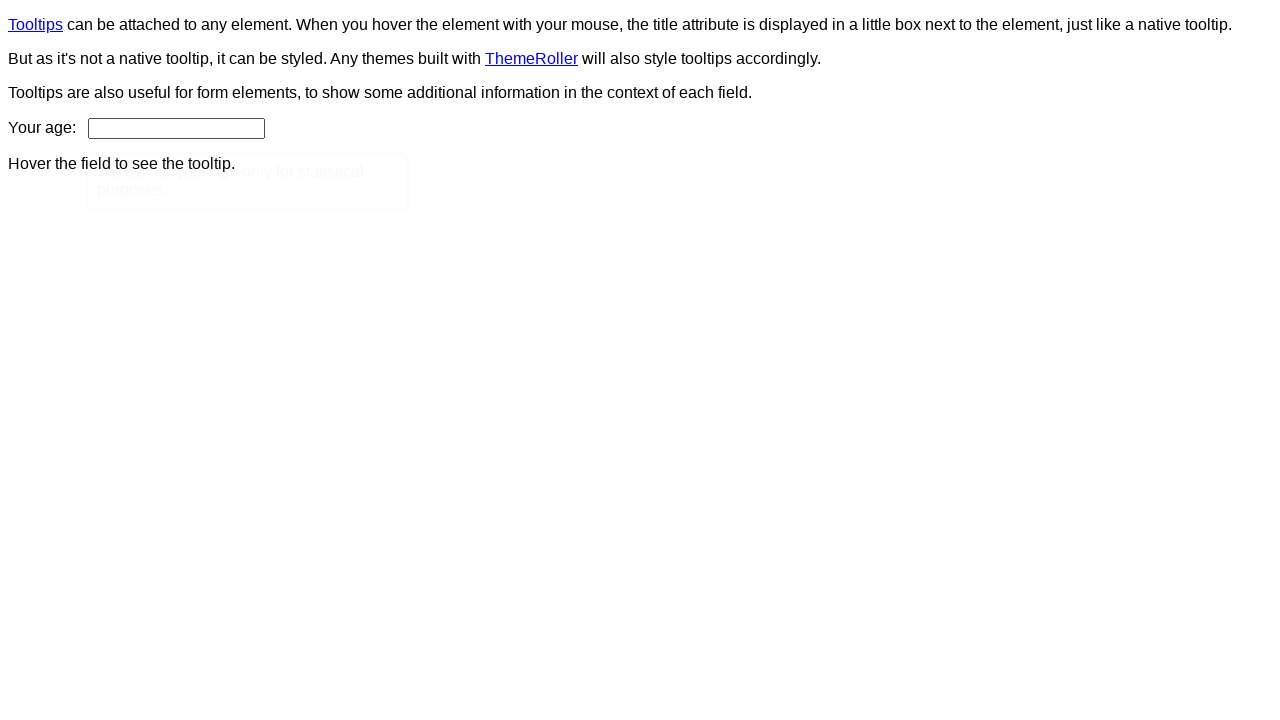

Tooltip content became visible after hovering
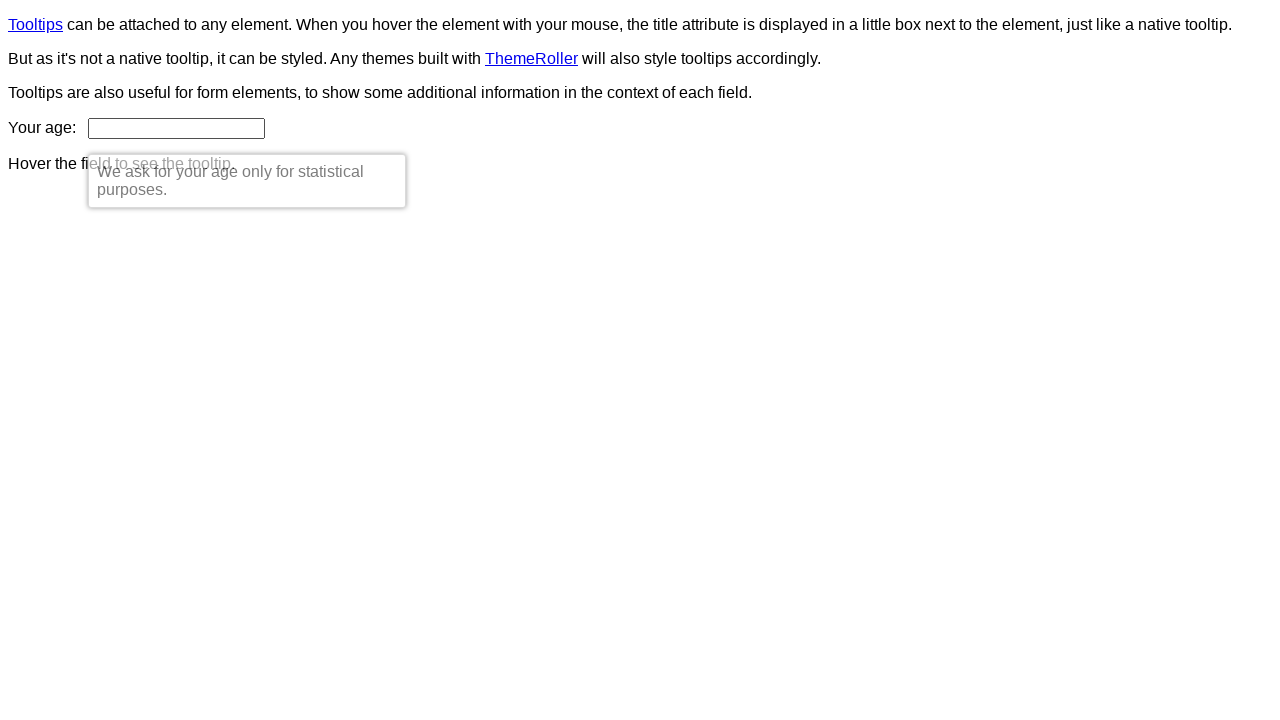

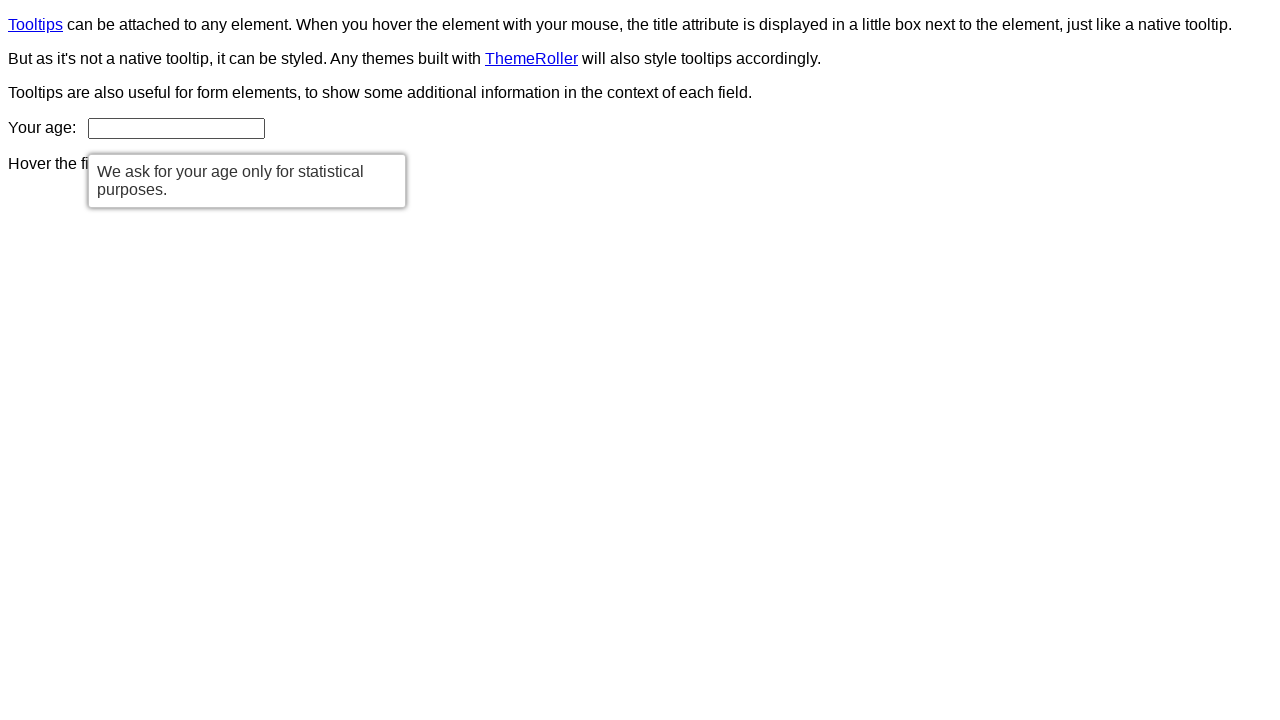